Tests dropdown selection functionality by selecting a birth year (2000), month (January), and day (10) from dropdown menus

Starting URL: https://testcenter.techproeducation.com/index.php?page=dropdown

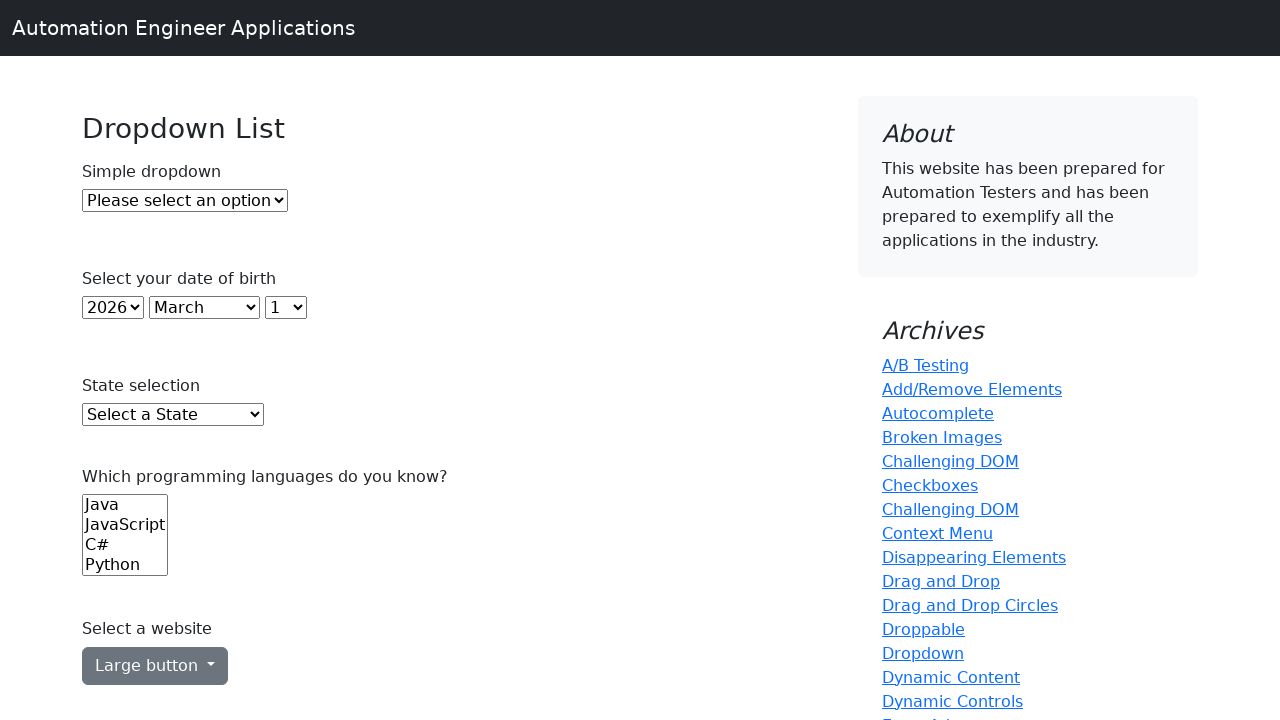

Selected year 2000 from year dropdown by index 23 on select#year
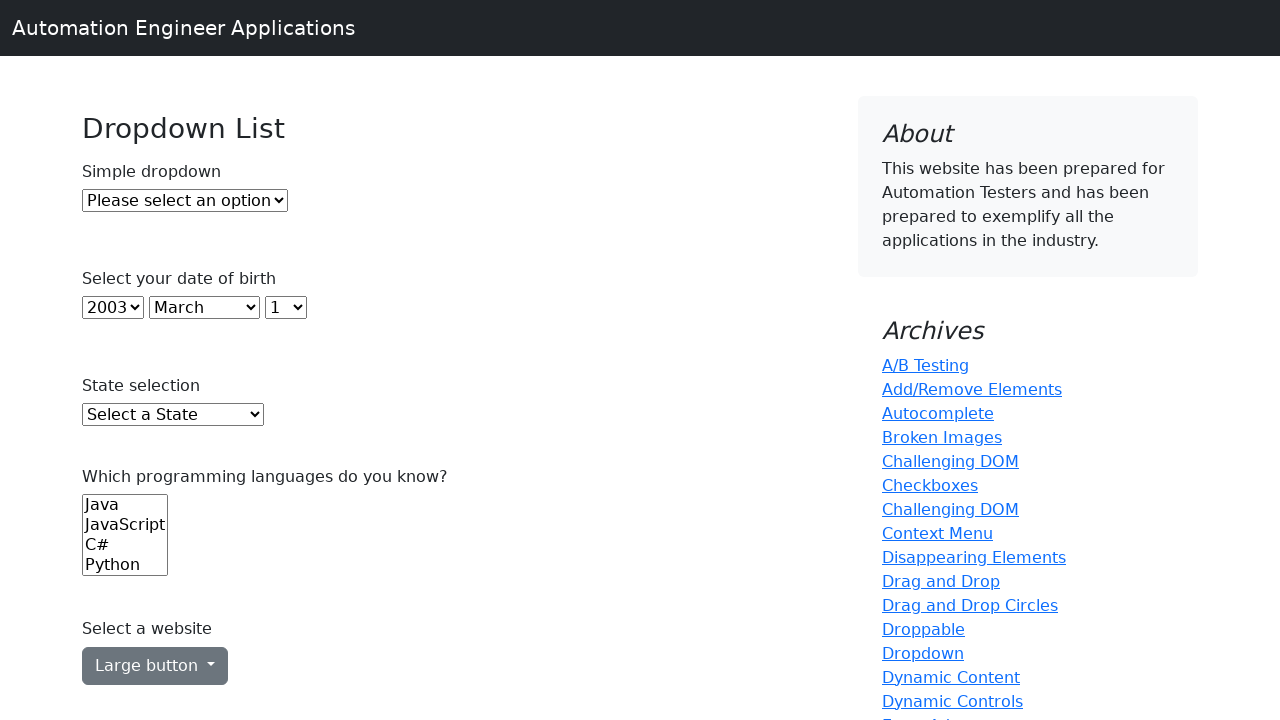

Selected January from month dropdown by value '0' on select#month
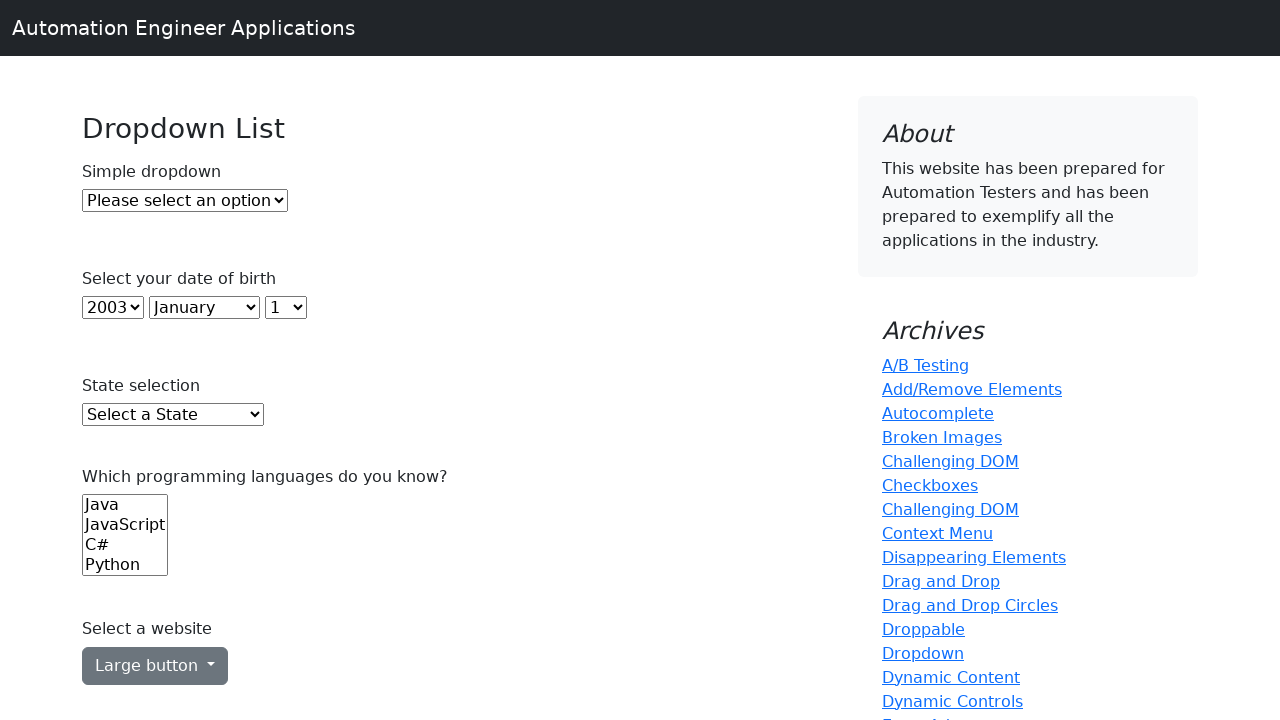

Selected day 10 from day dropdown by label on select#day
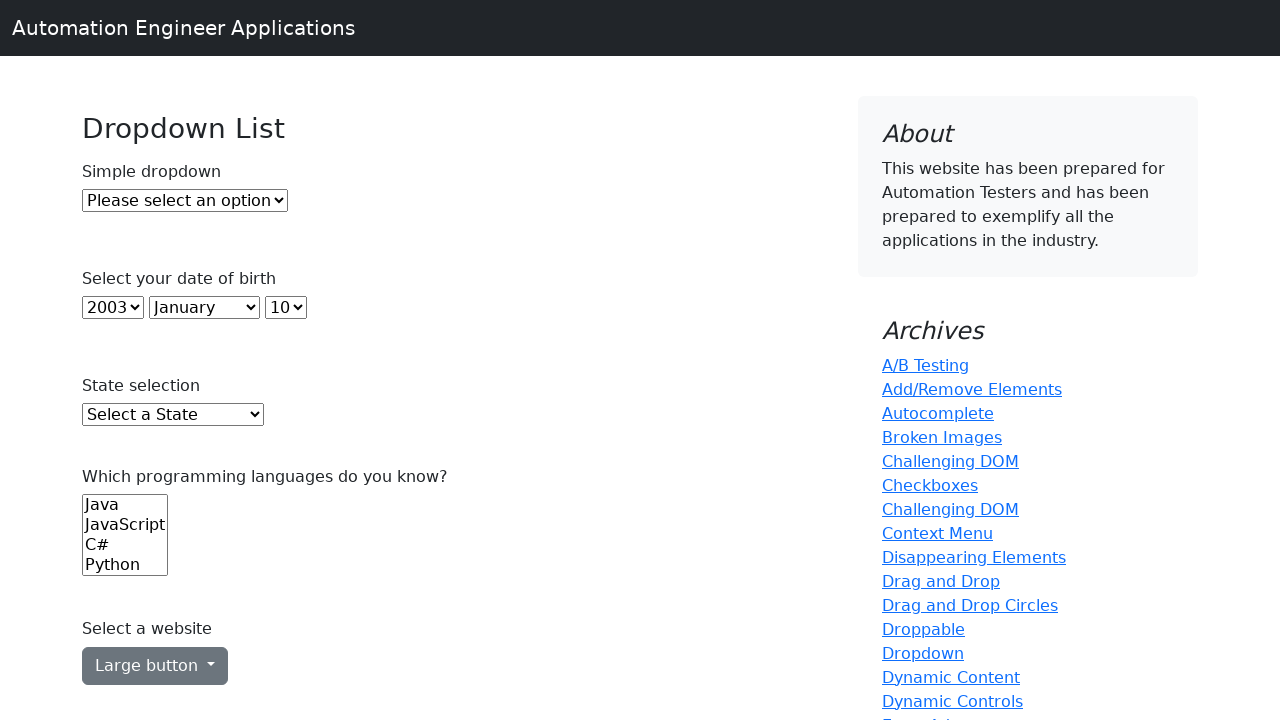

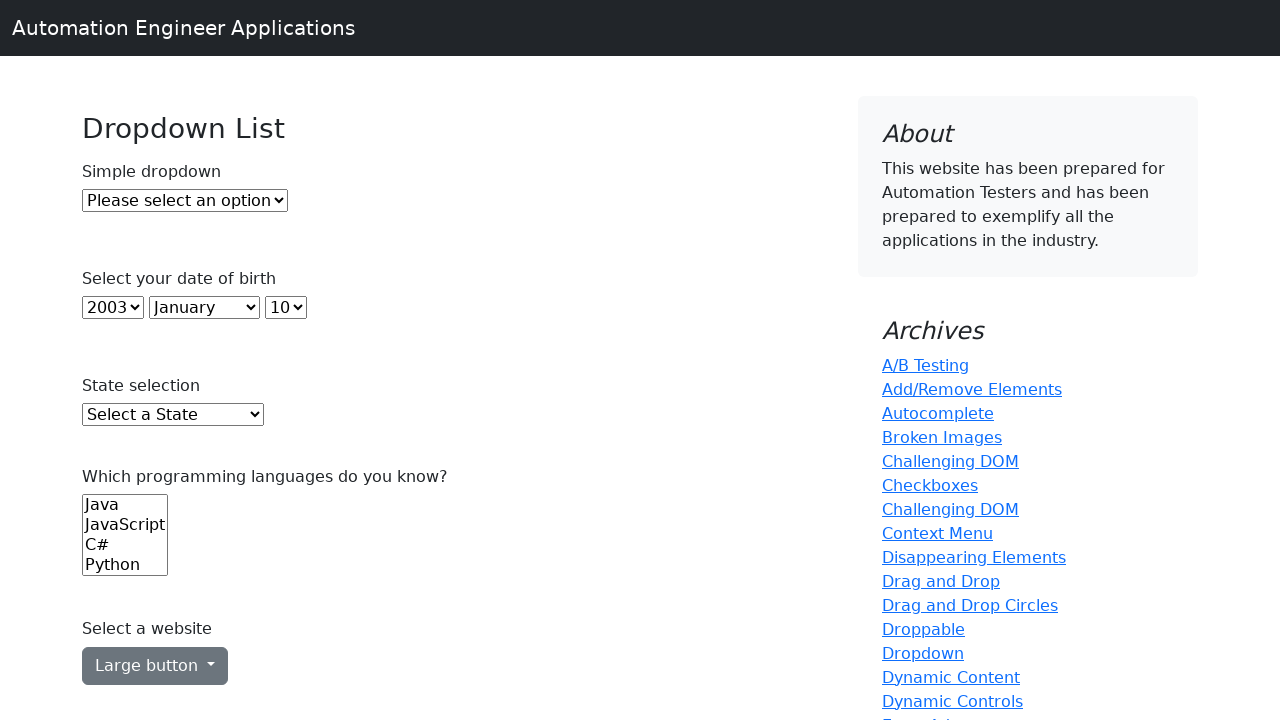